Tests the color picker feature by scrolling to the color picker element and clicking on it.

Starting URL: https://www.w3schools.com

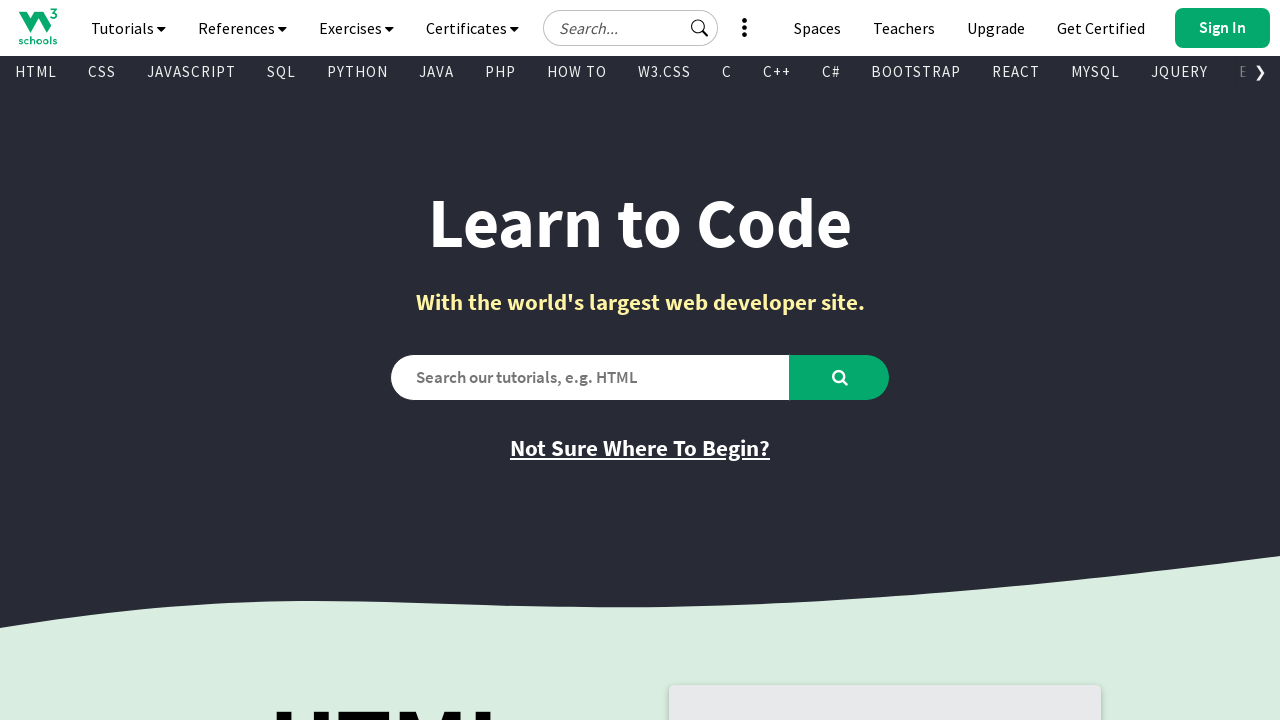

Located color picker element by alt text
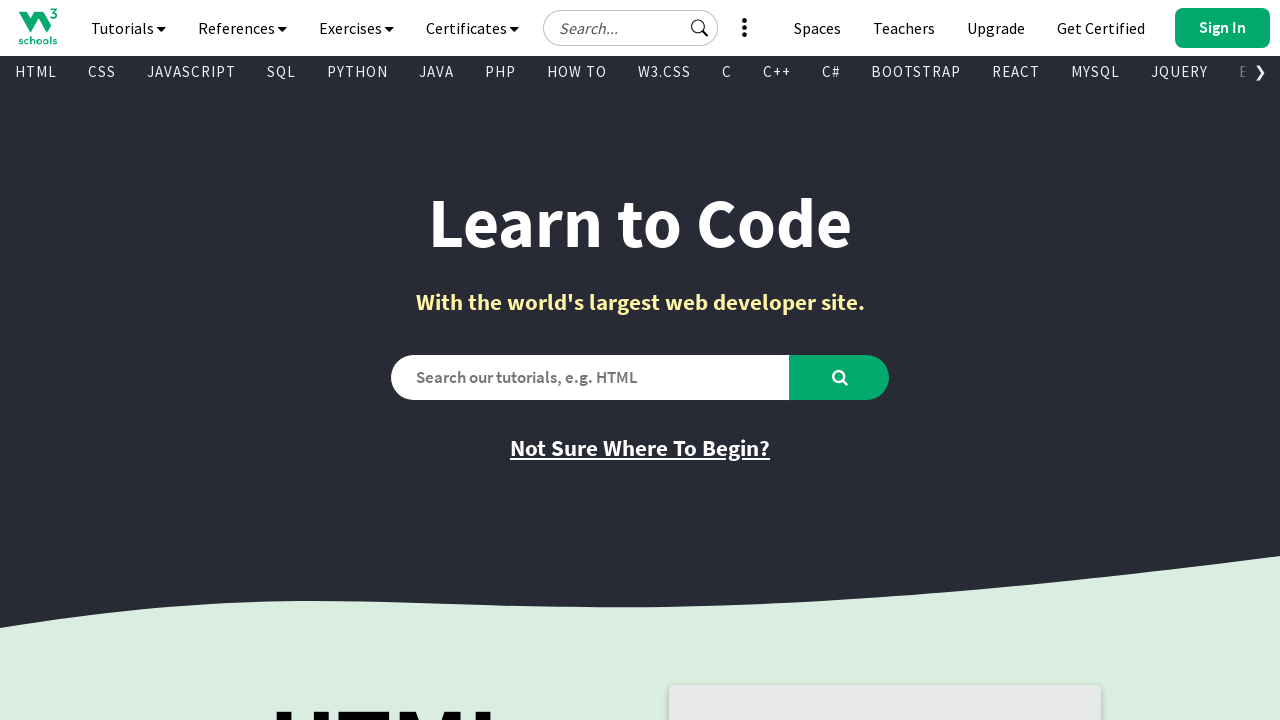

Scrolled color picker element into view
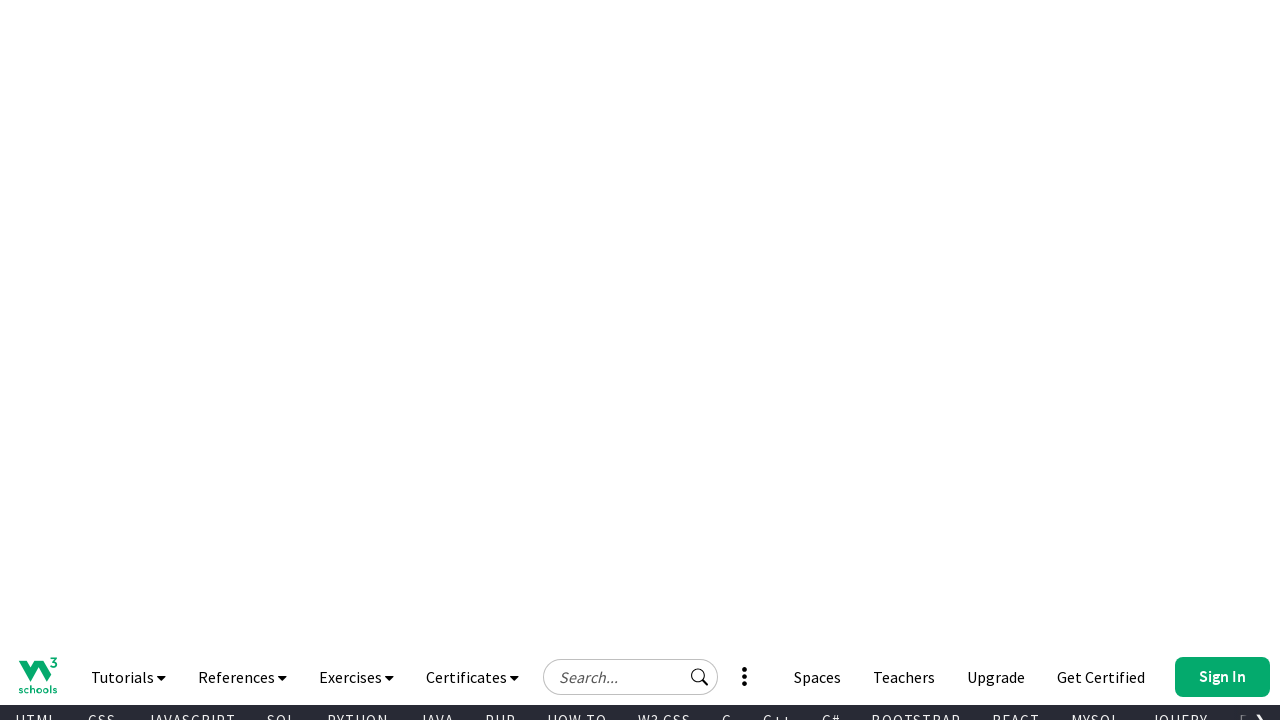

Clicked on the color picker element at (640, 309) on internal:attr=[alt="Colorpicker"i]
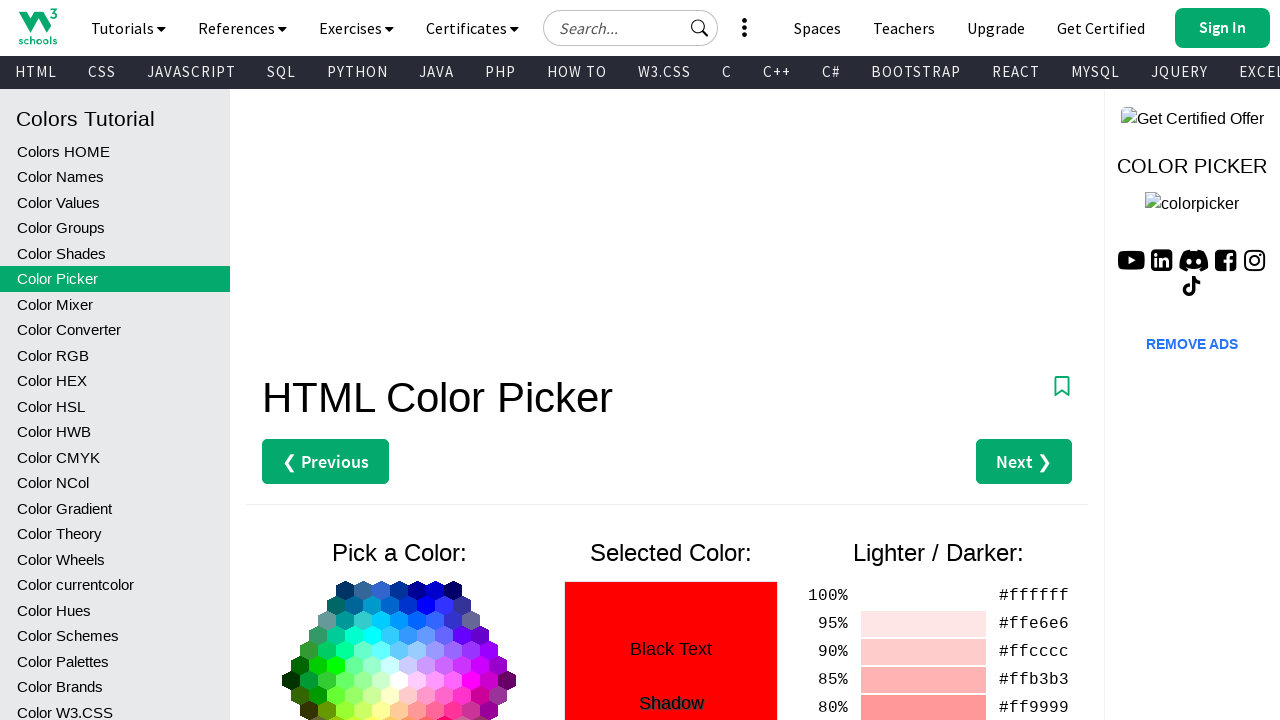

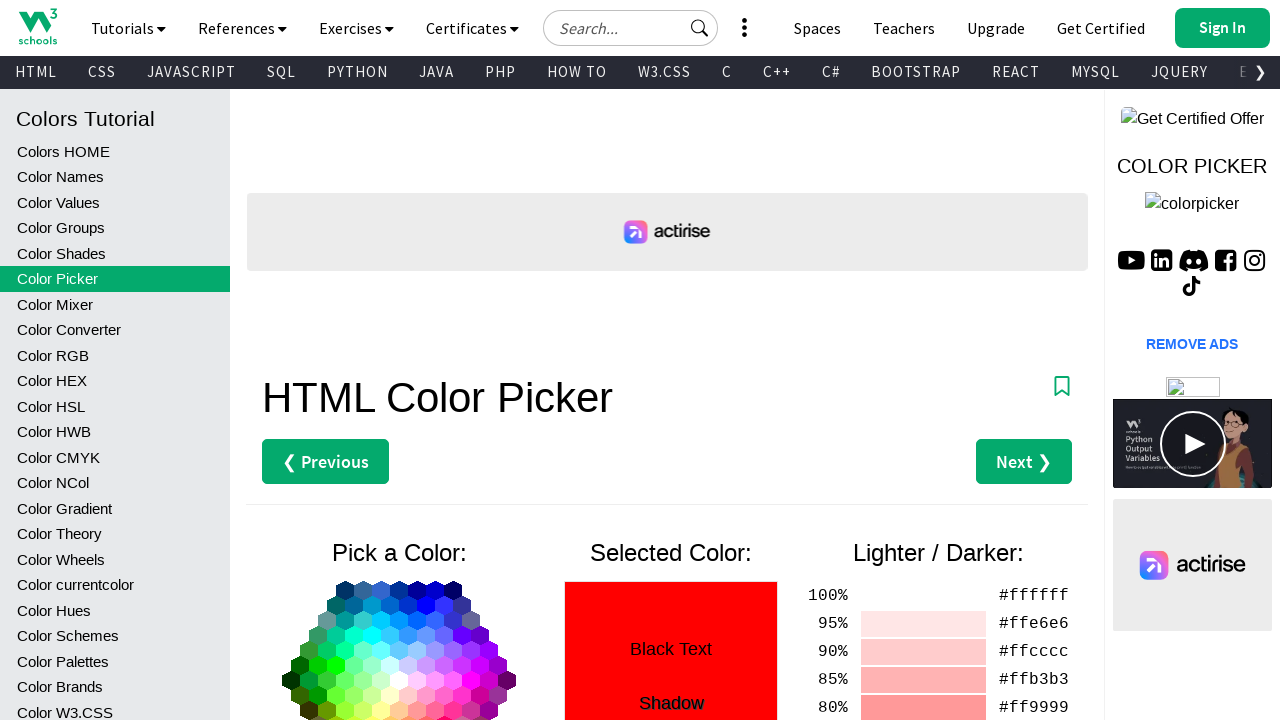